Handles JavaScript prompt alert by entering text and accepting it, then verifies the result

Starting URL: https://demoqa.com/alerts

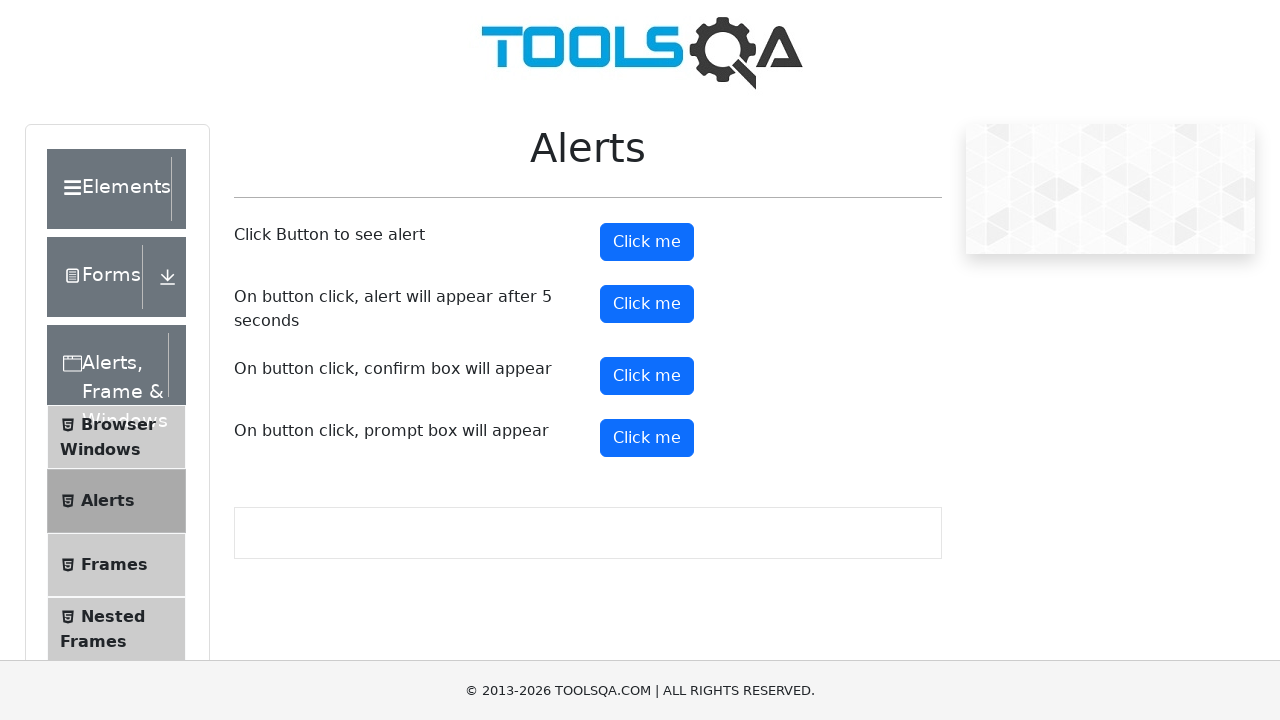

Set up dialog handler to accept prompt with 'Abir' text
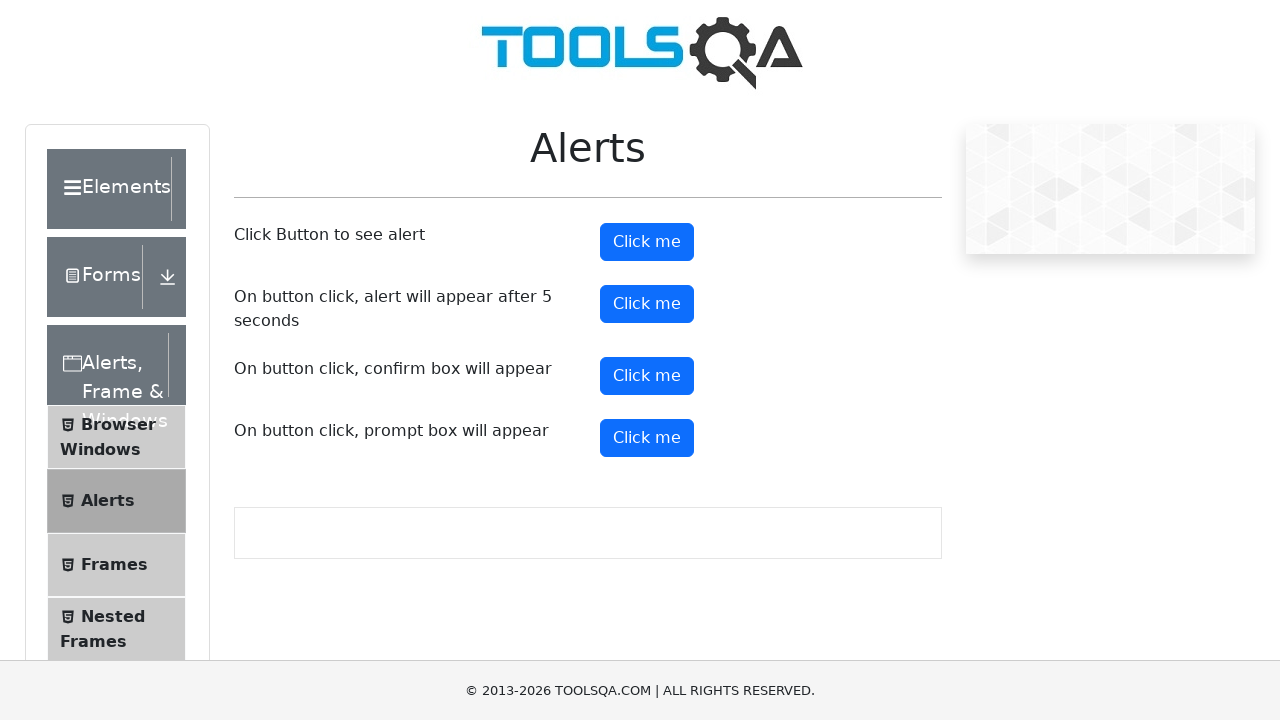

Clicked prompt button to trigger JavaScript alert at (647, 438) on #promtButton
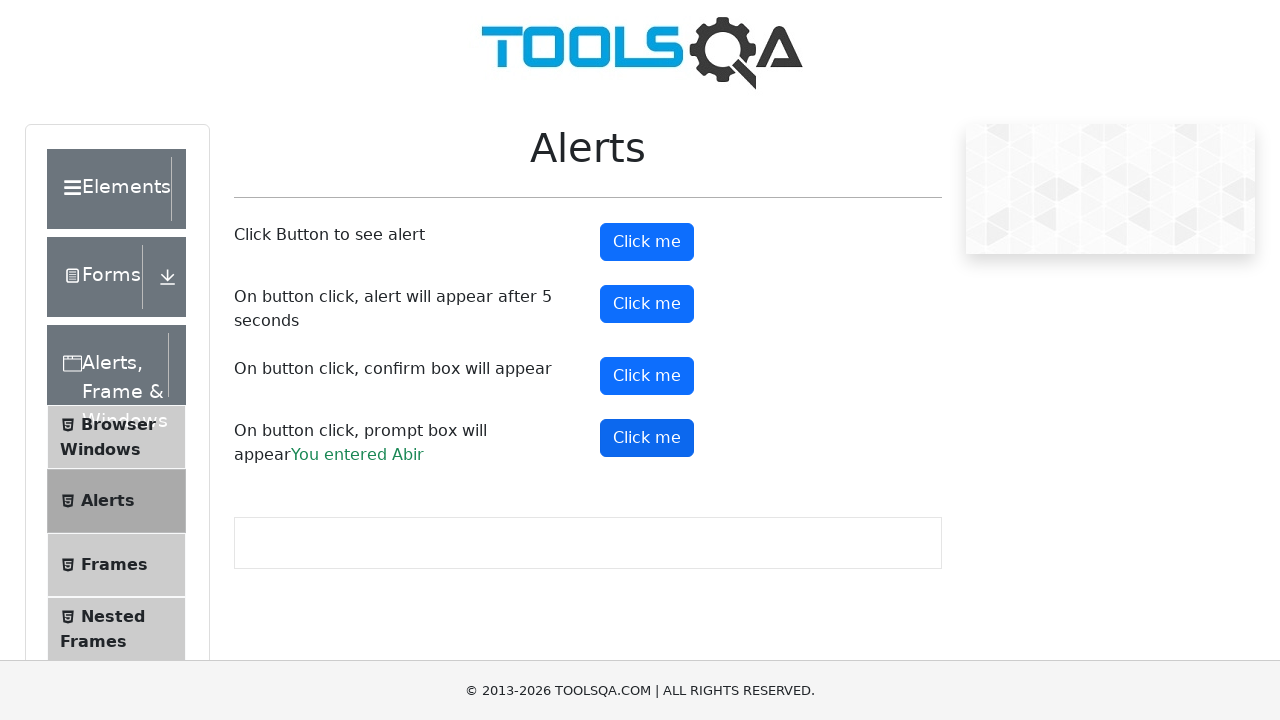

Retrieved result text from prompt result element
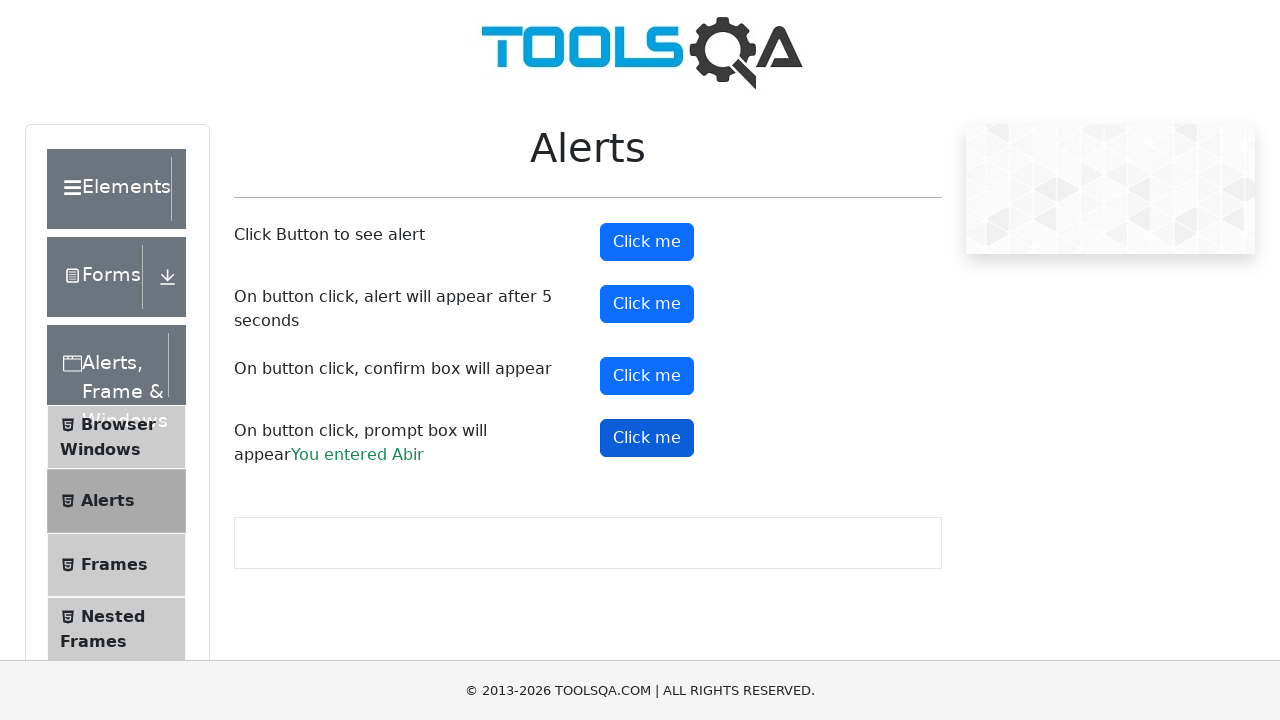

Verified that 'Abir' is present in the result text
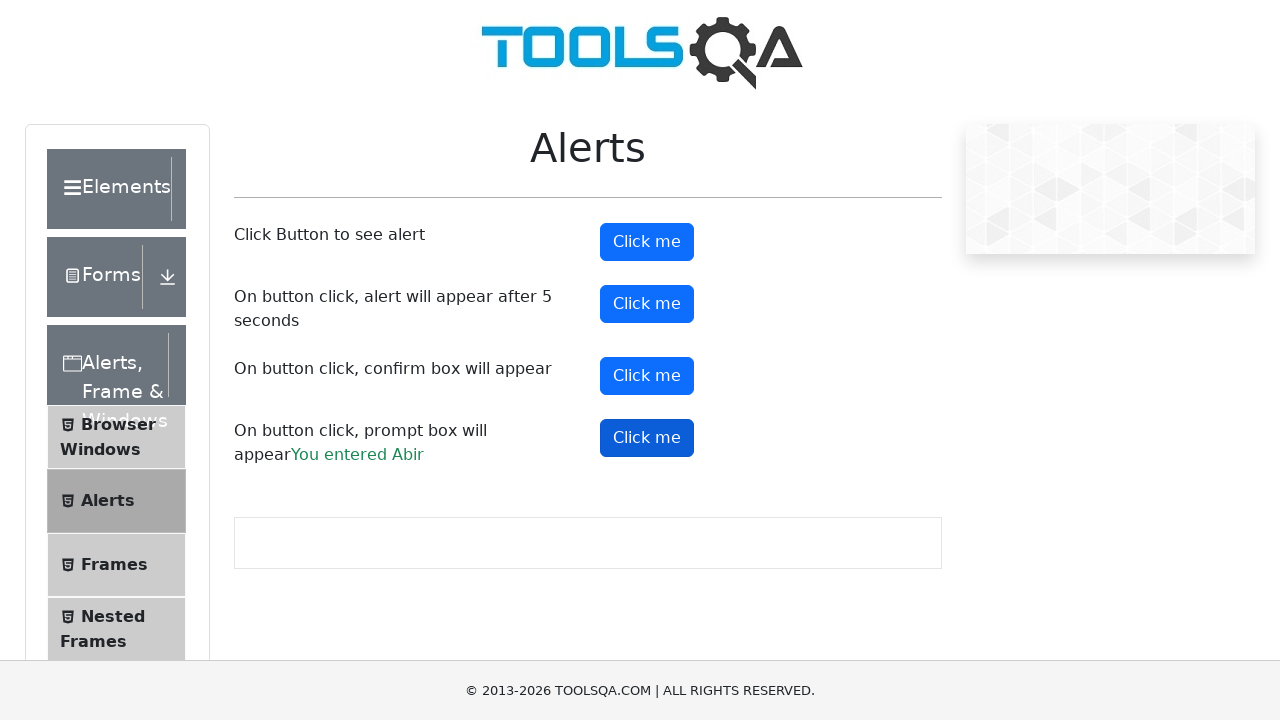

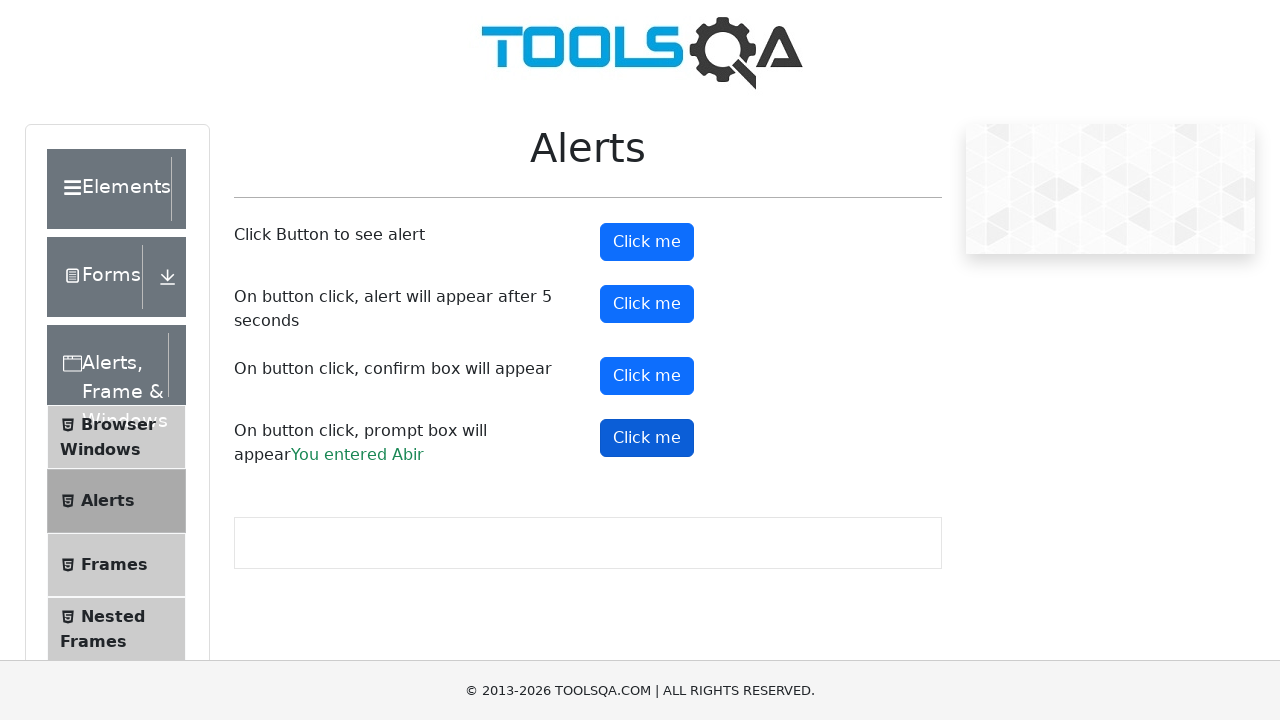